Tests that the "Email" column in table 1 can be sorted in ascending order by clicking the column header

Starting URL: http://the-internet.herokuapp.com/tables

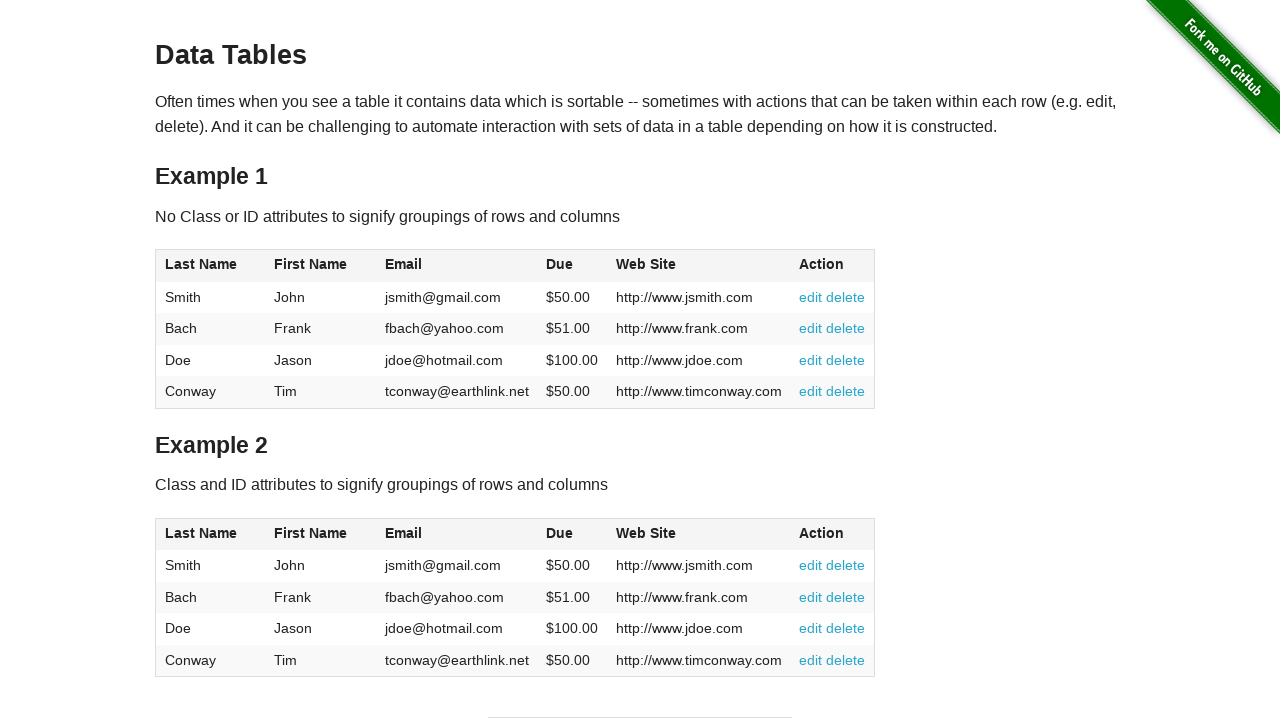

Clicked Email column header in table 1 to sort ascending at (457, 266) on #table1 thead tr th:nth-of-type(3)
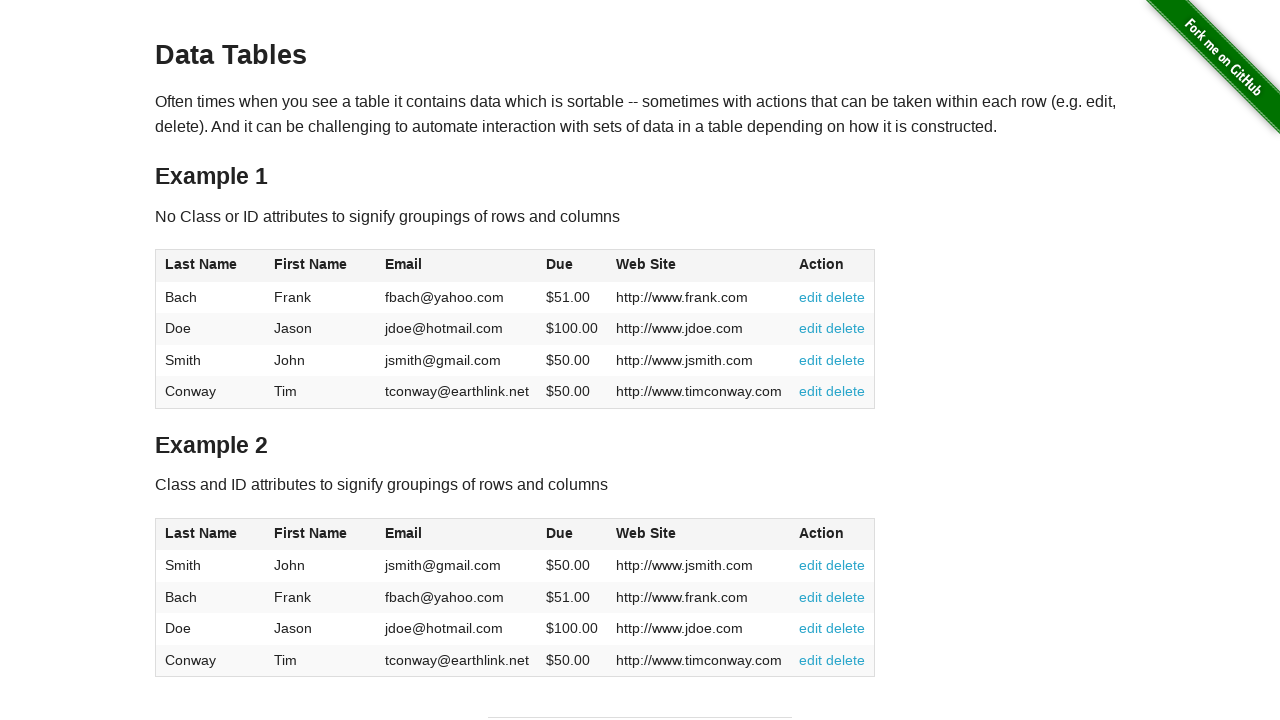

Table sorted and Email column data is visible
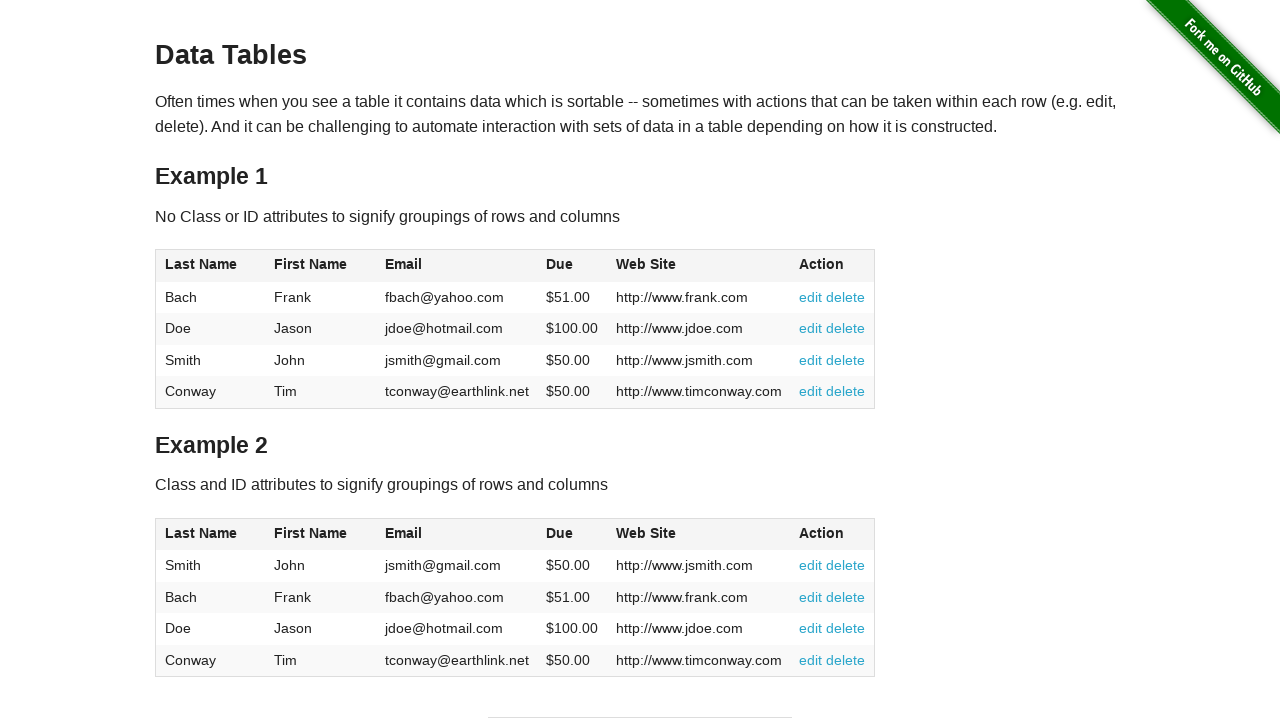

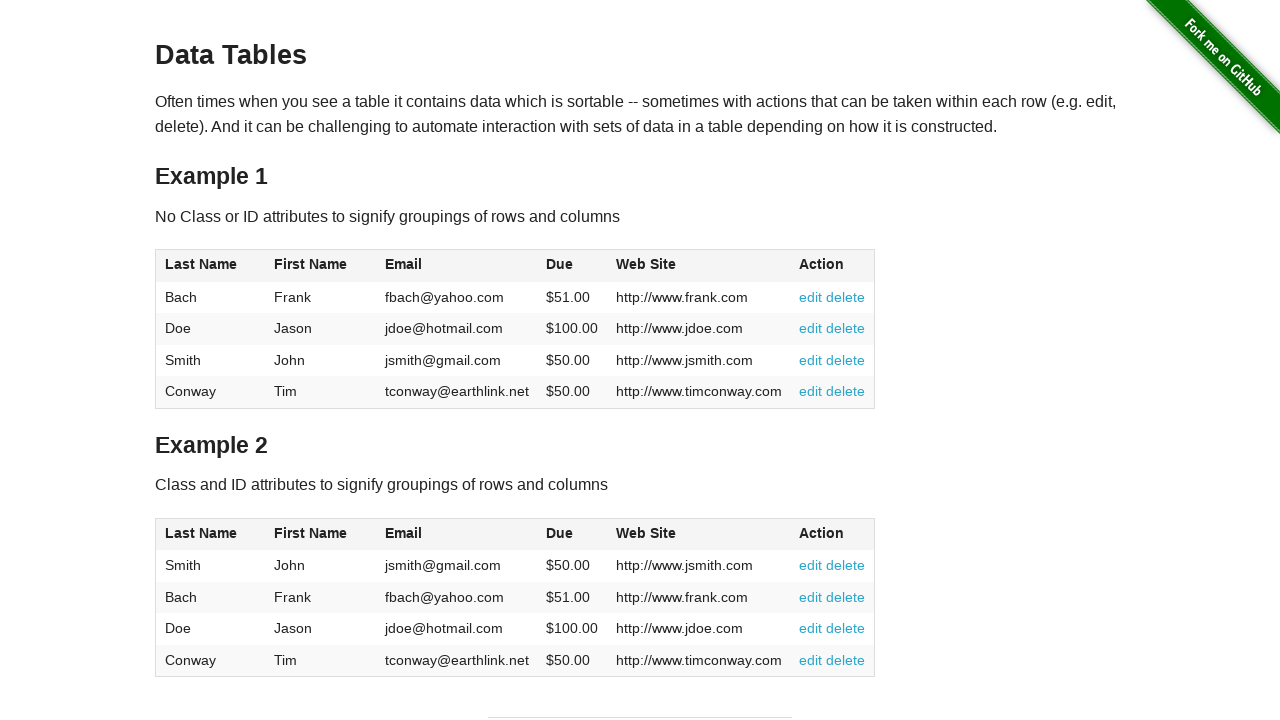